Tests that clicking the Playwright logo/brand button navigates back to the homepage after visiting the Docs page

Starting URL: https://playwright.dev/

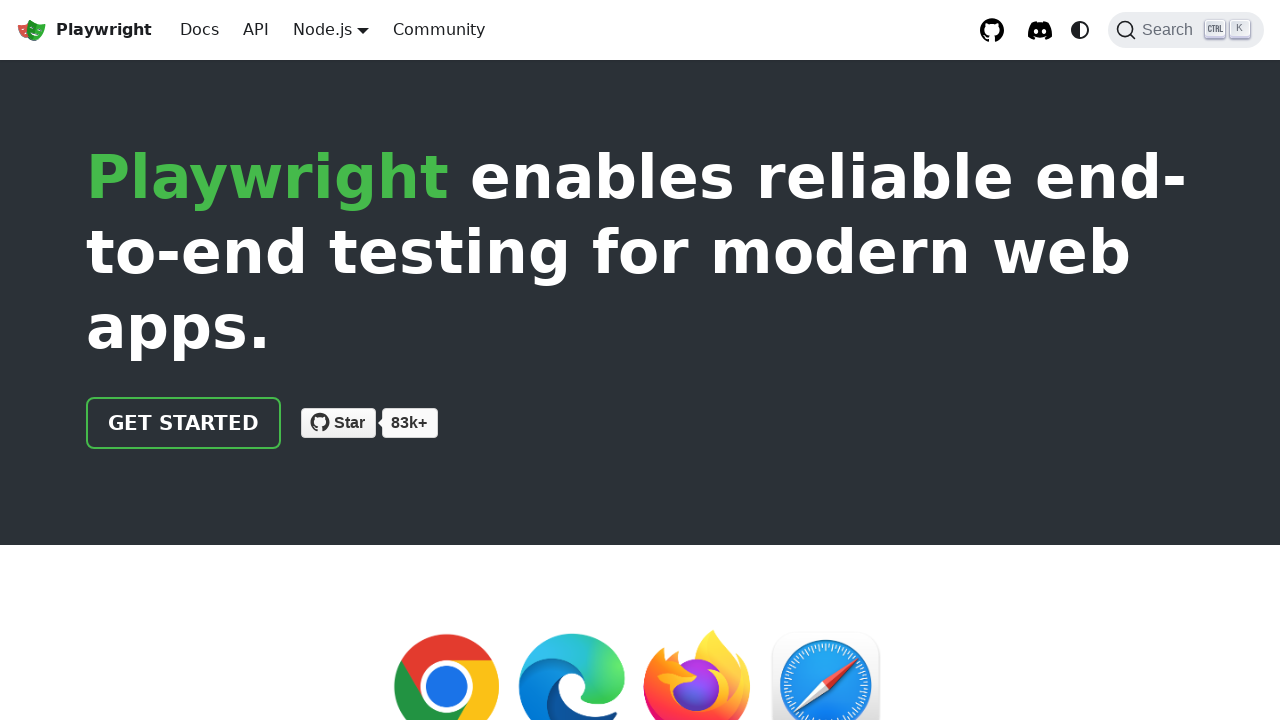

Clicked Docs button to navigate to documentation page at (200, 30) on internal:text="Docs"i
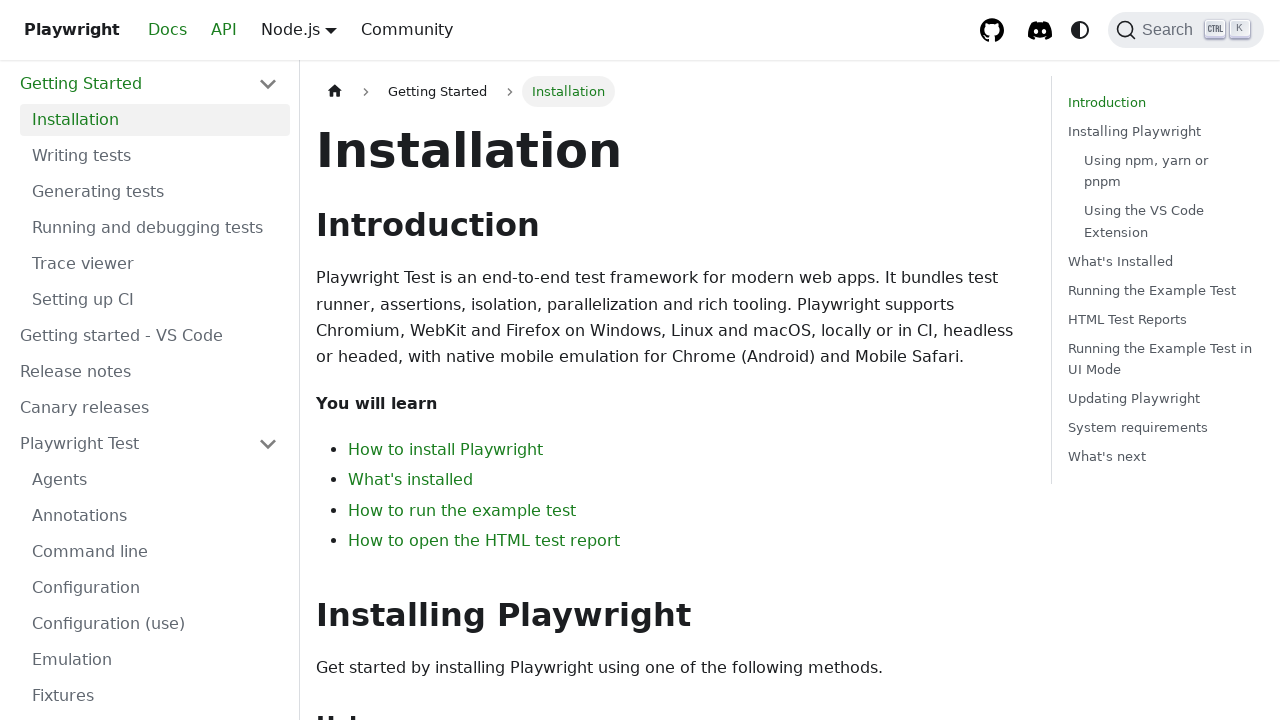

Clicked Playwright logo/brand button in top left at (84, 30) on .navbar__brand
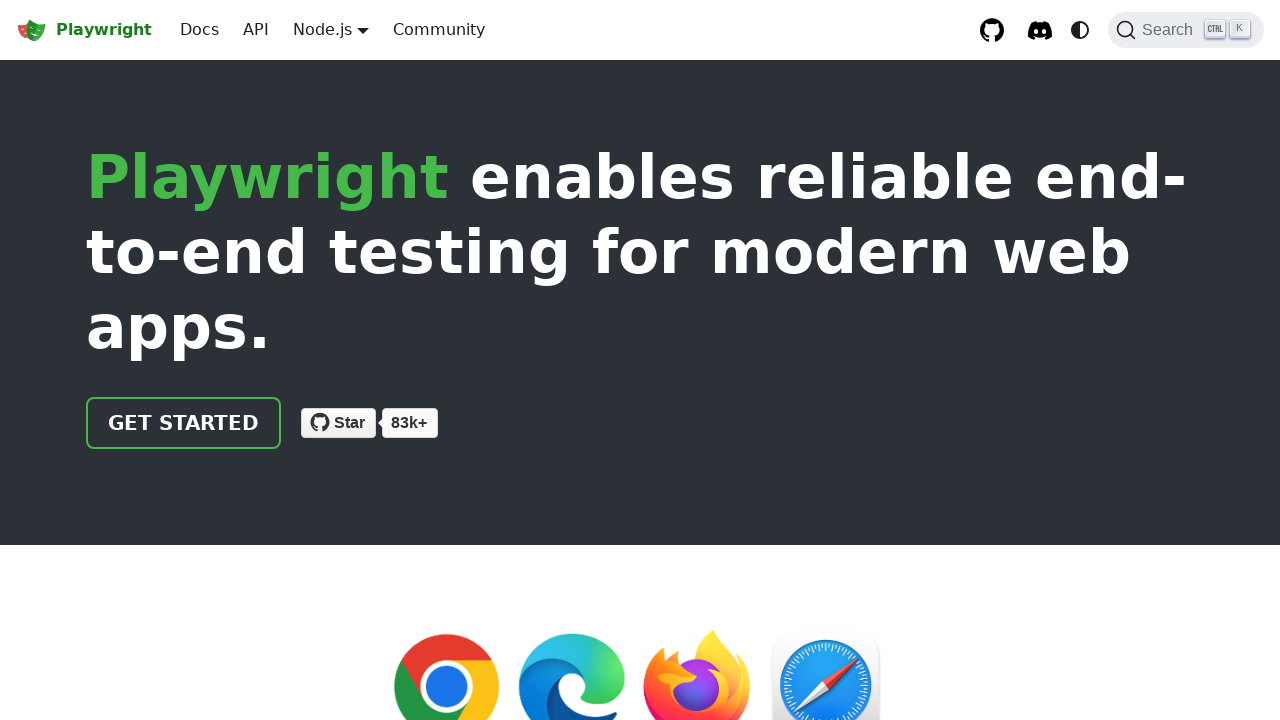

Verified navigation back to homepage at https://playwright.dev/
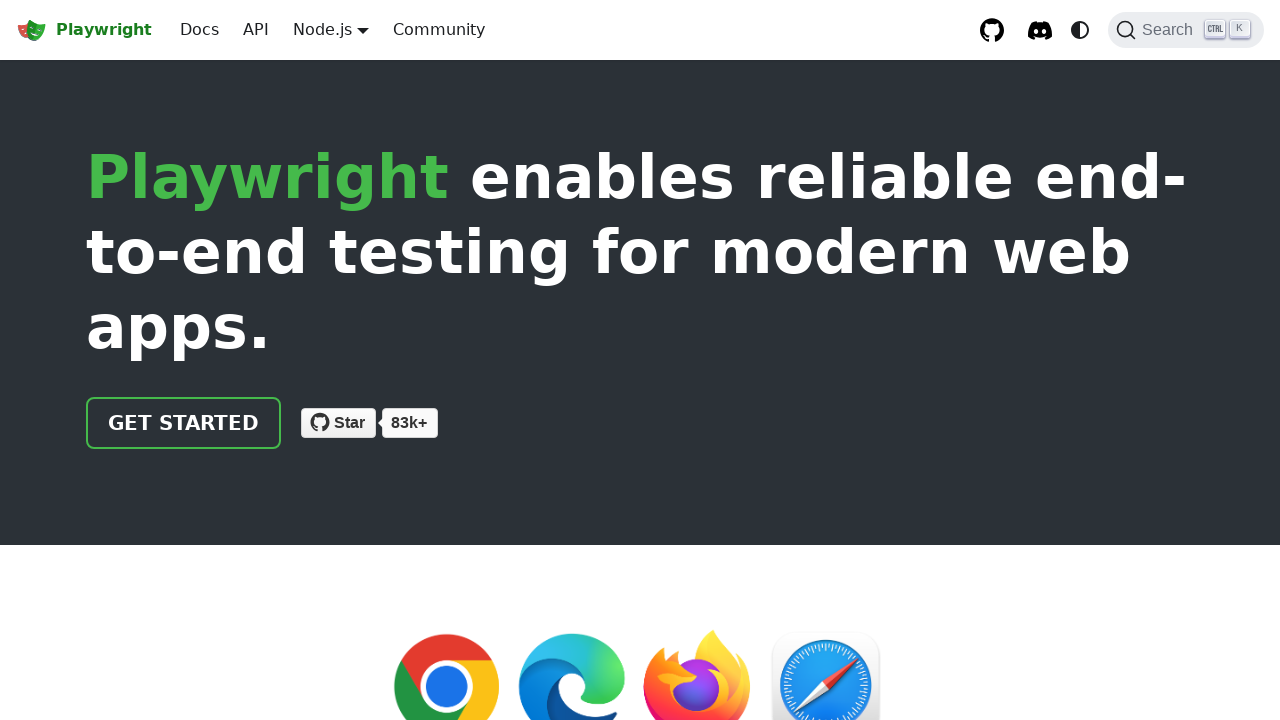

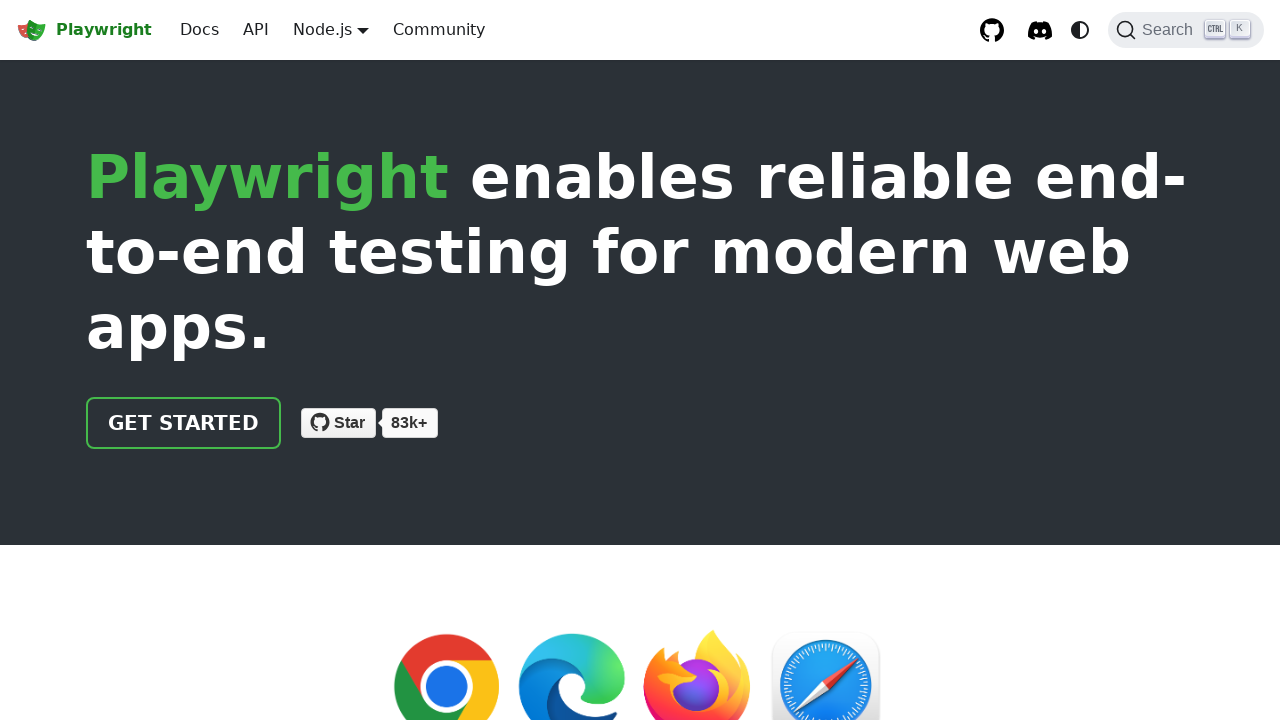